Tests clicking through all gender radio buttons (Other, Male, Female) on the student registration form and verifying their selection state

Starting URL: https://demoqa.com/automation-practice-form/

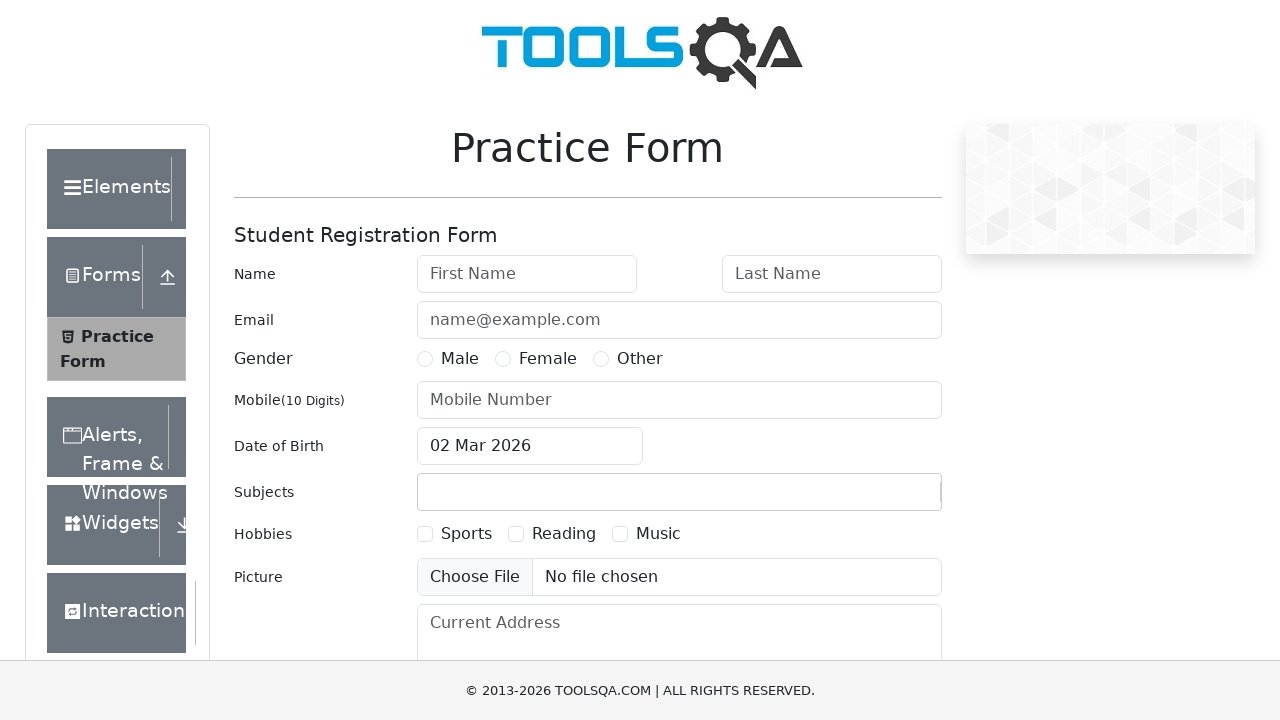

Clicked 'Other' radio button at (640, 359) on //label[normalize-space(text())='Other']
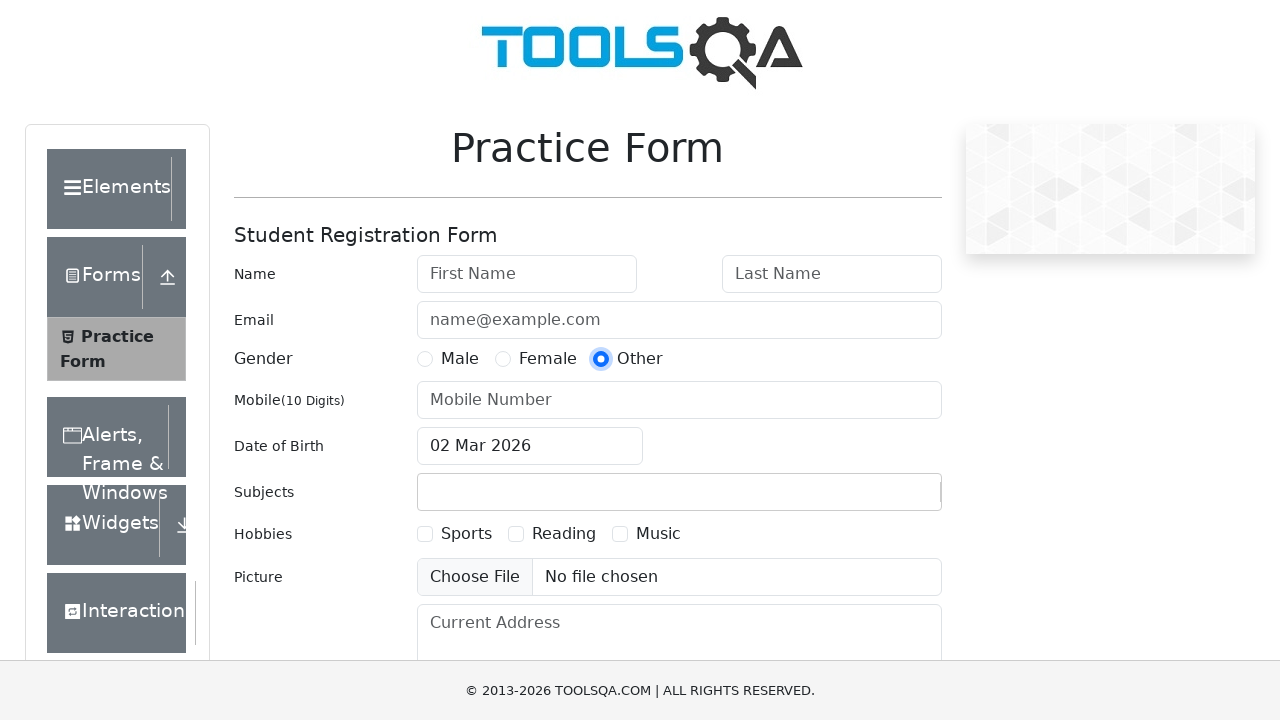

Waited for 'Other' selection to register
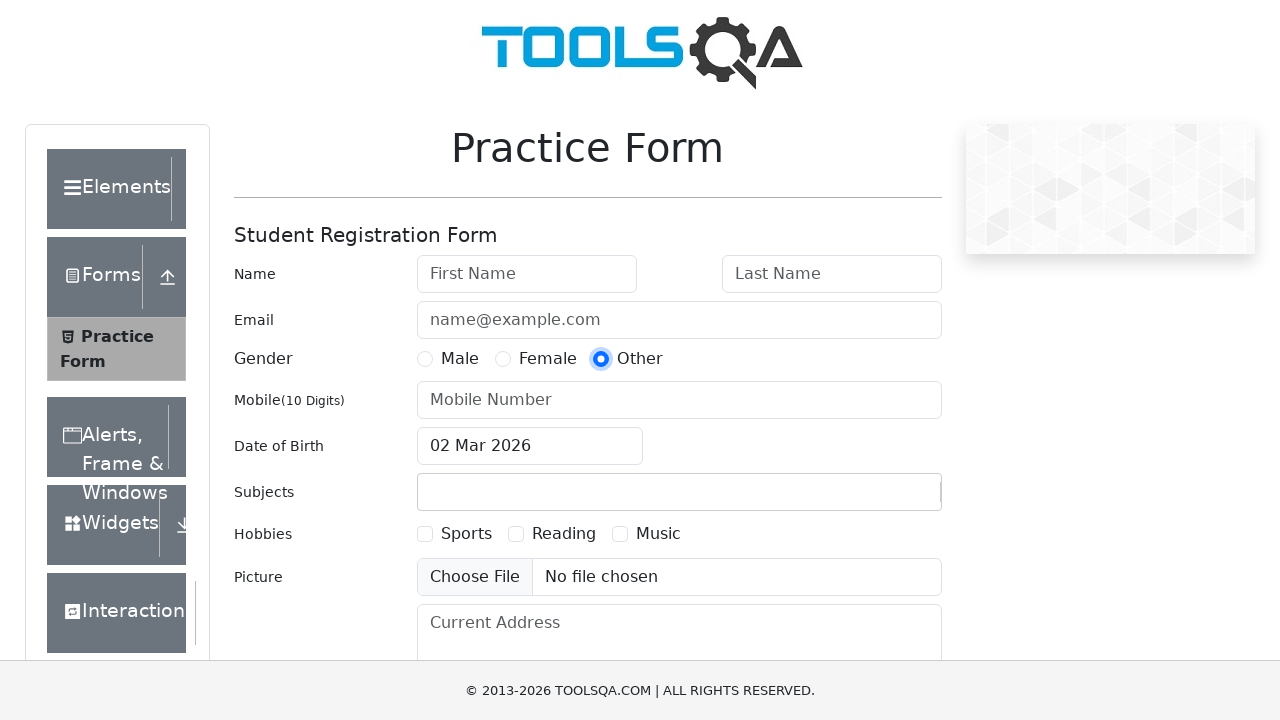

Clicked 'Male' radio button at (460, 359) on //label[normalize-space(text())='Male']
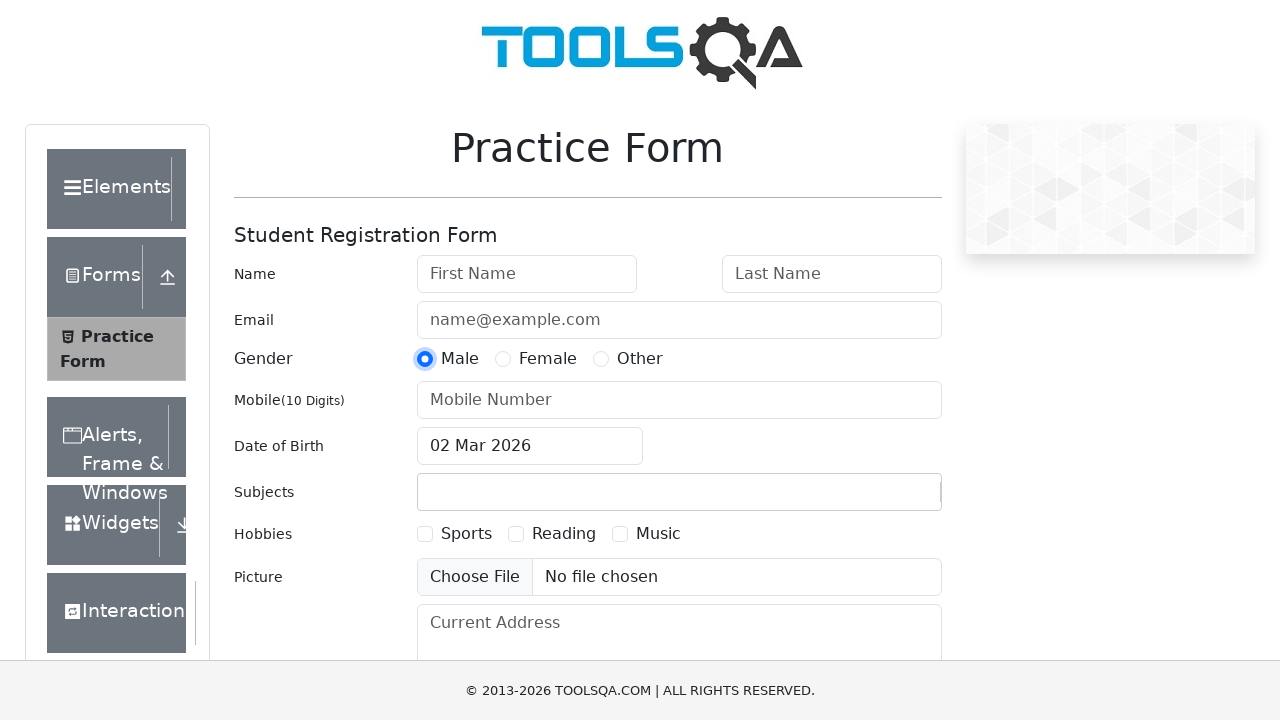

Waited for 'Male' selection to register
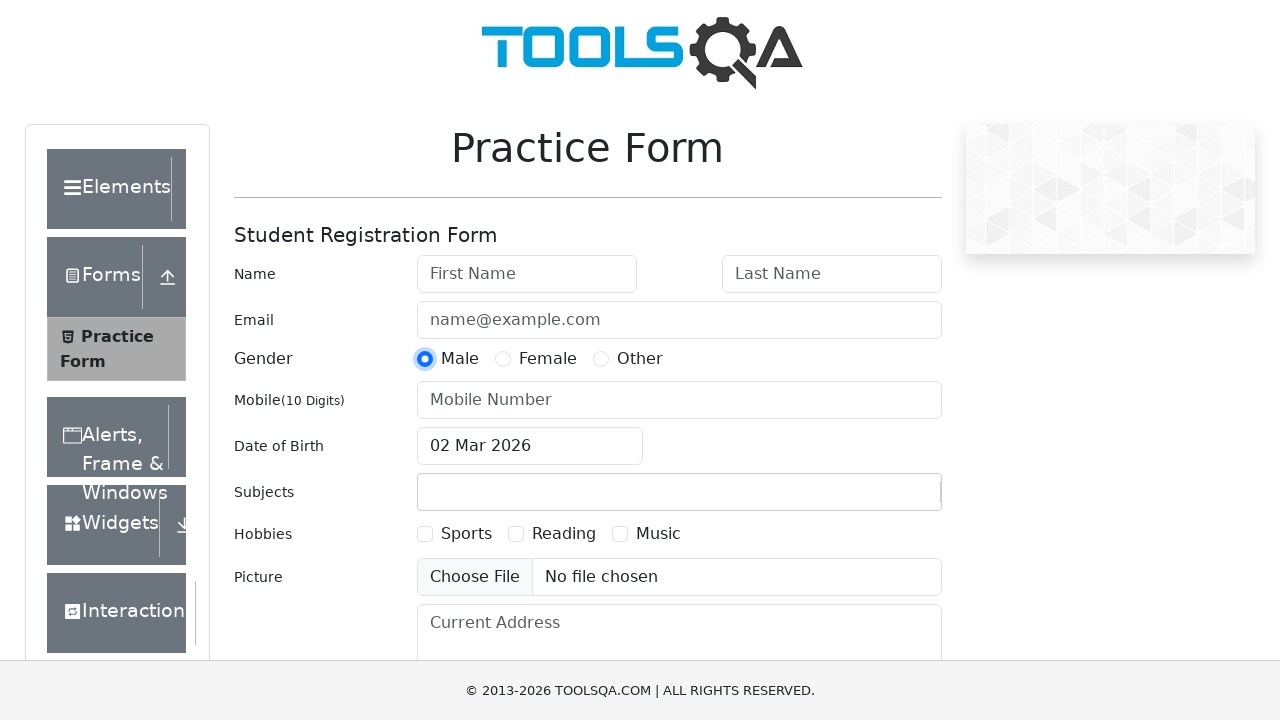

Clicked 'Female' radio button at (548, 359) on //label[normalize-space(text())='Female']
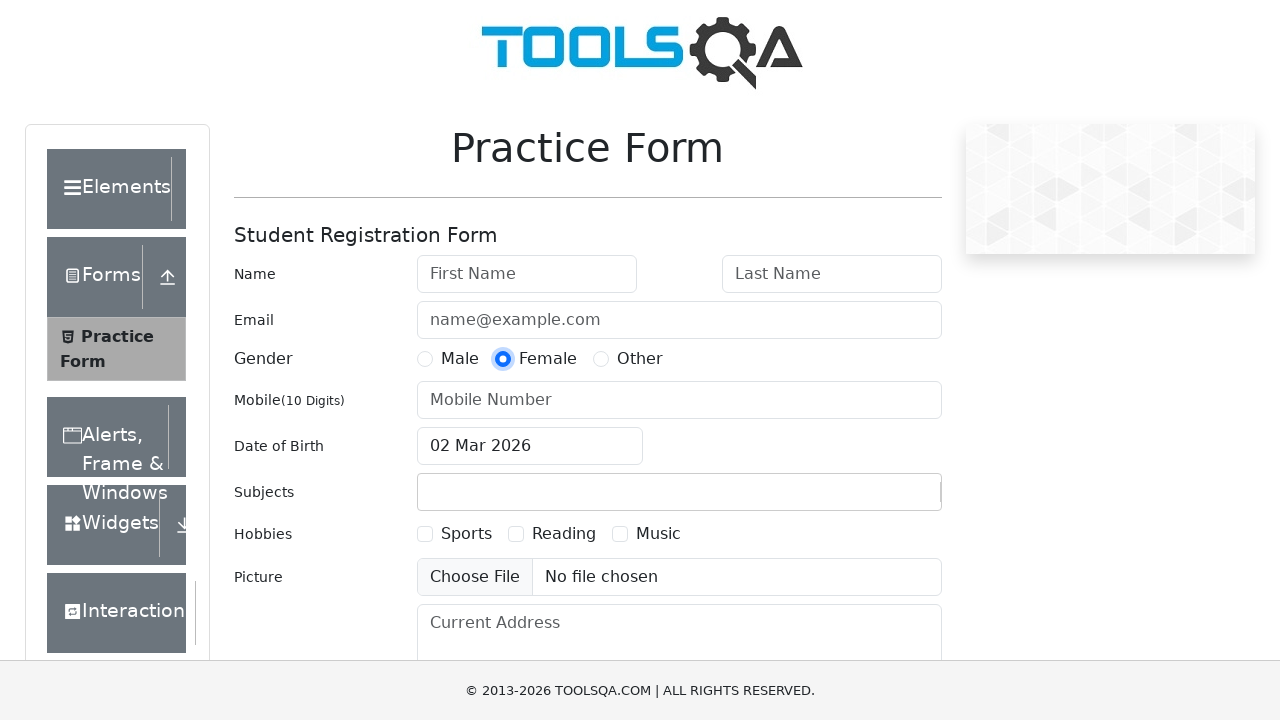

Waited for 'Female' selection to register
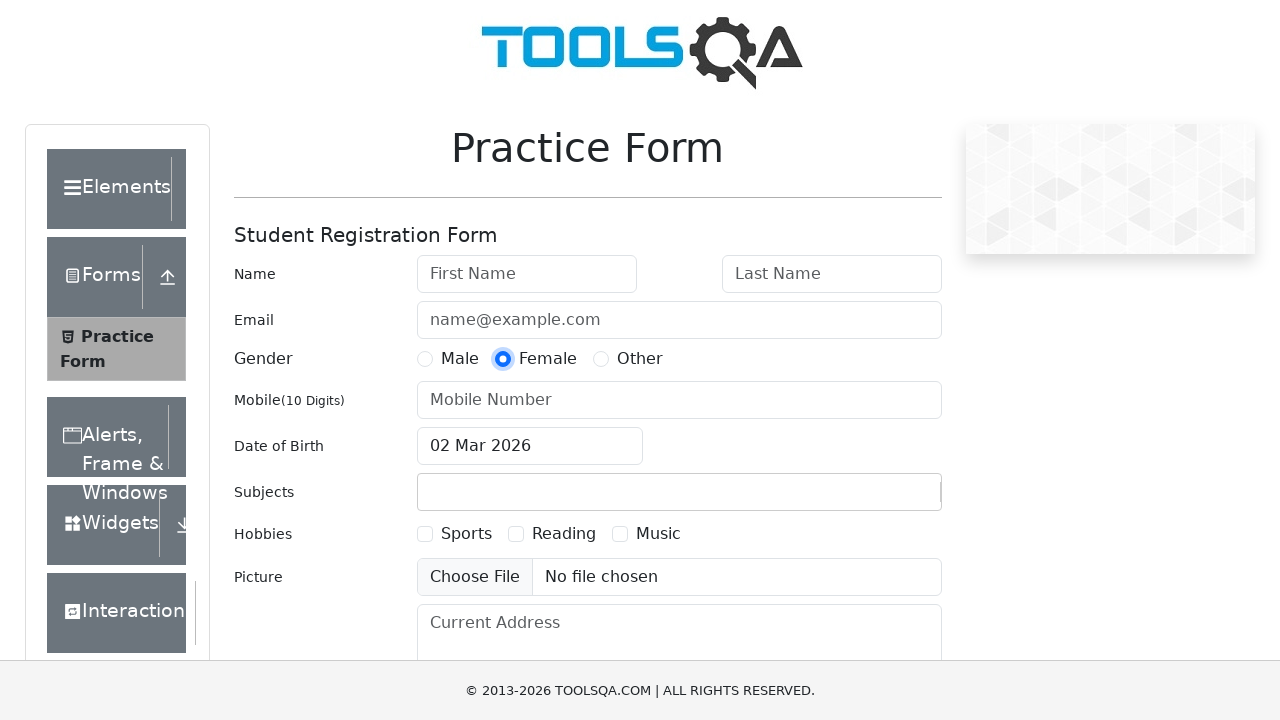

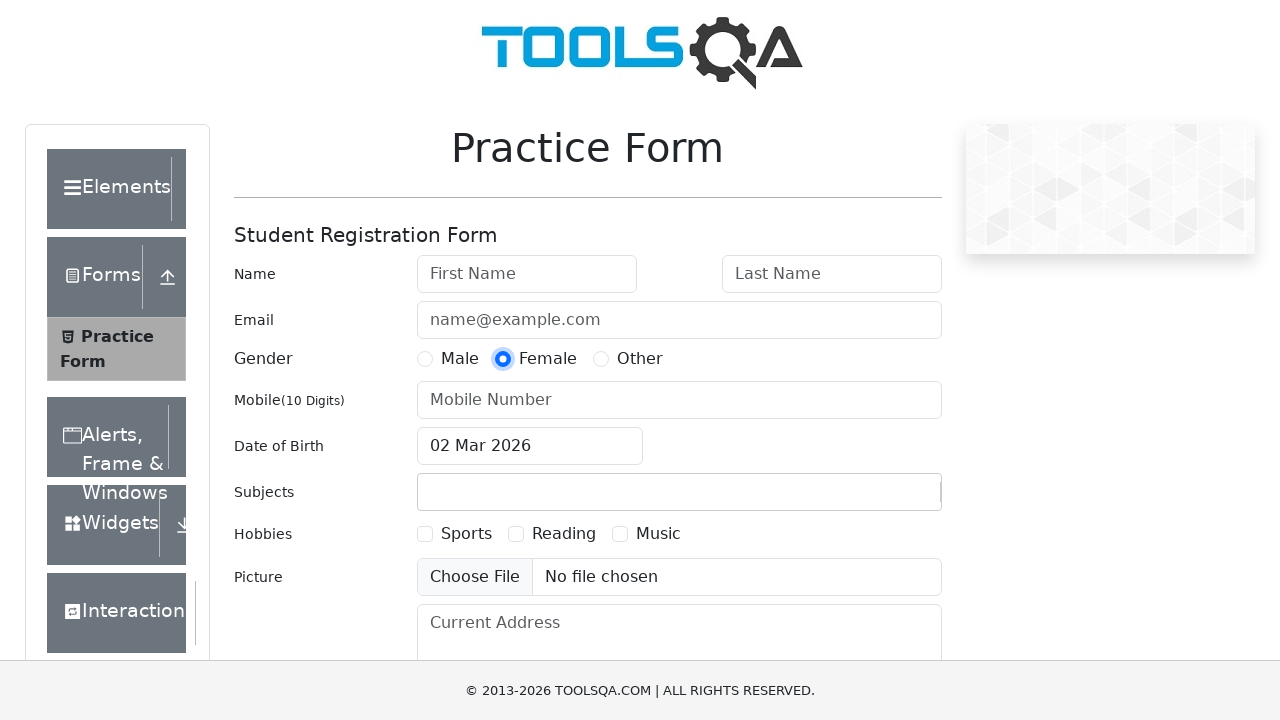